Tests a demo page by filling a text input with "Automation" and clicking a checkbox

Starting URL: https://seleniumbase.github.io/demo_page

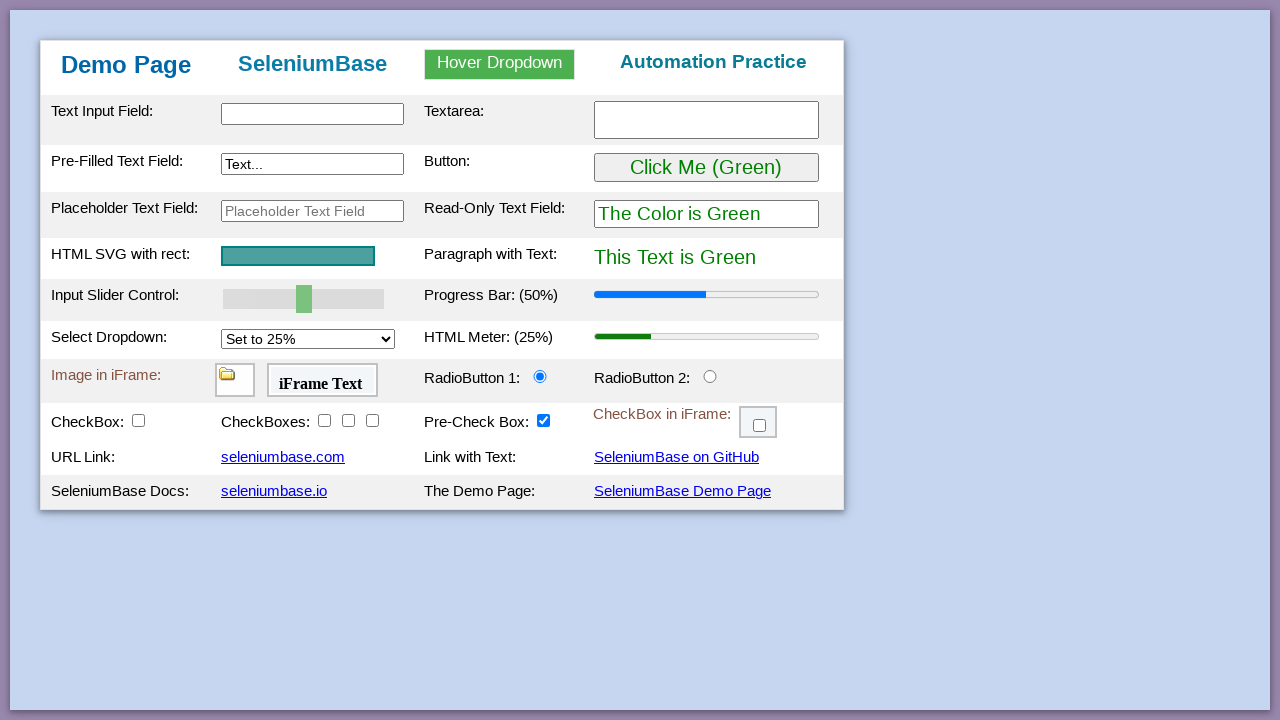

Filled text input with 'Automation' on #myTextInput
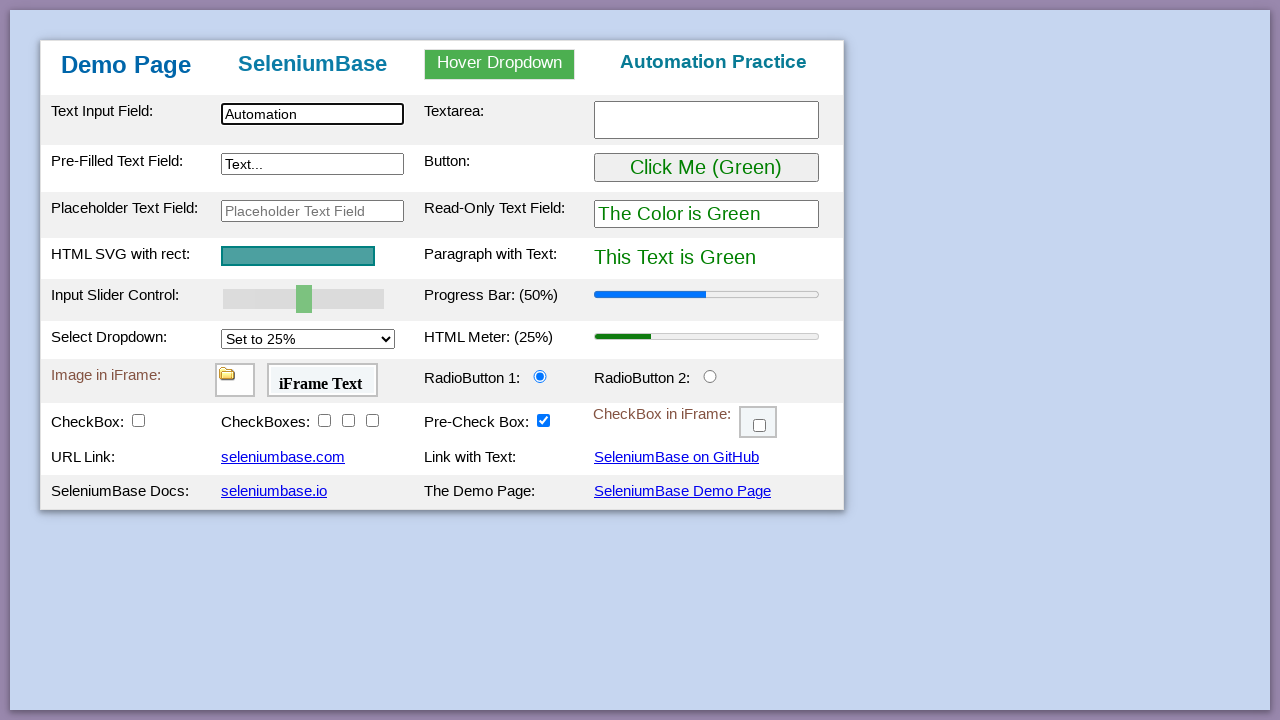

Clicked the first checkbox at (138, 420) on #checkBox1
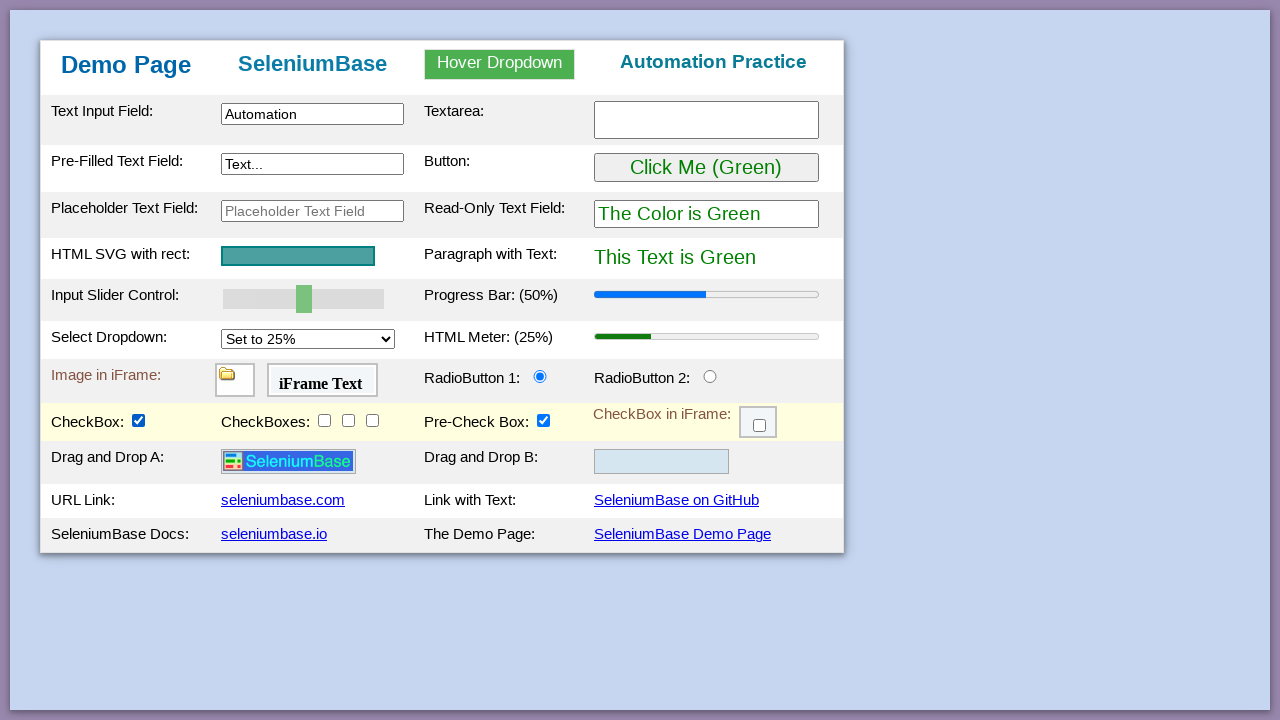

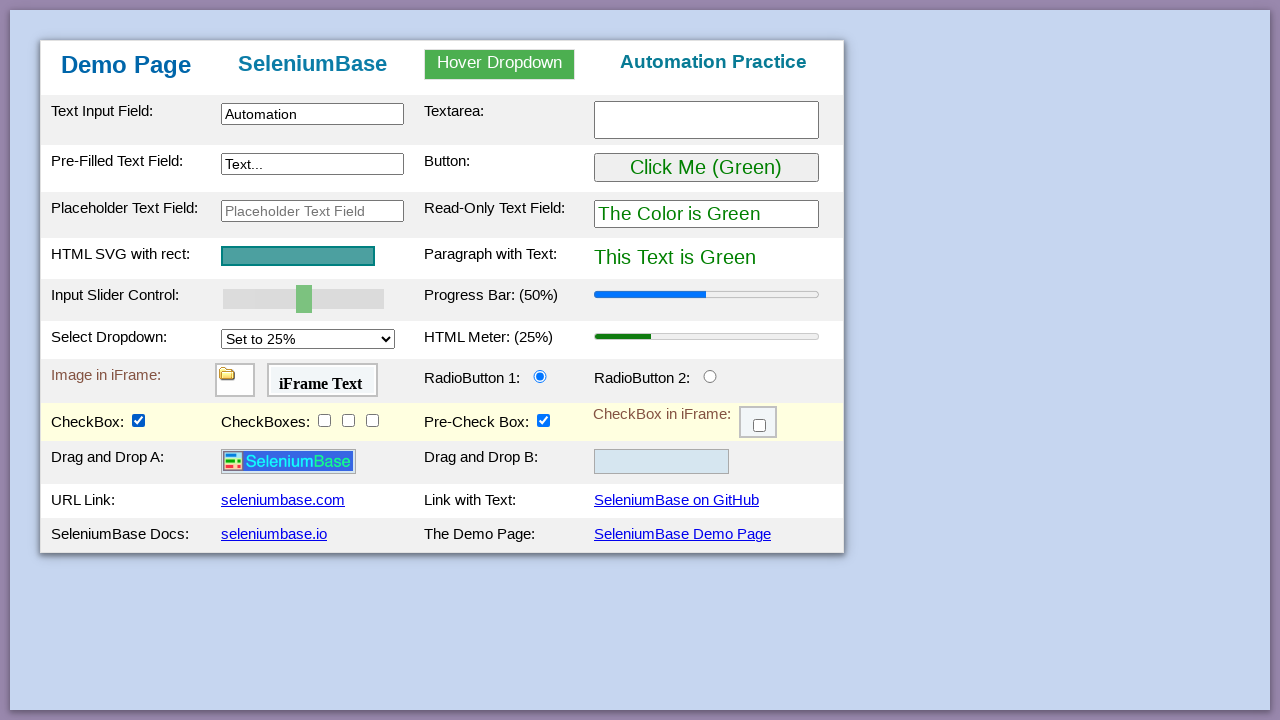